Tests JavaScript prompt alert functionality by clicking a button to trigger a prompt, entering a name, accepting the alert, and verifying the entered name appears in the result message.

Starting URL: https://testcenter.techproeducation.com/index.php?page=javascript-alerts

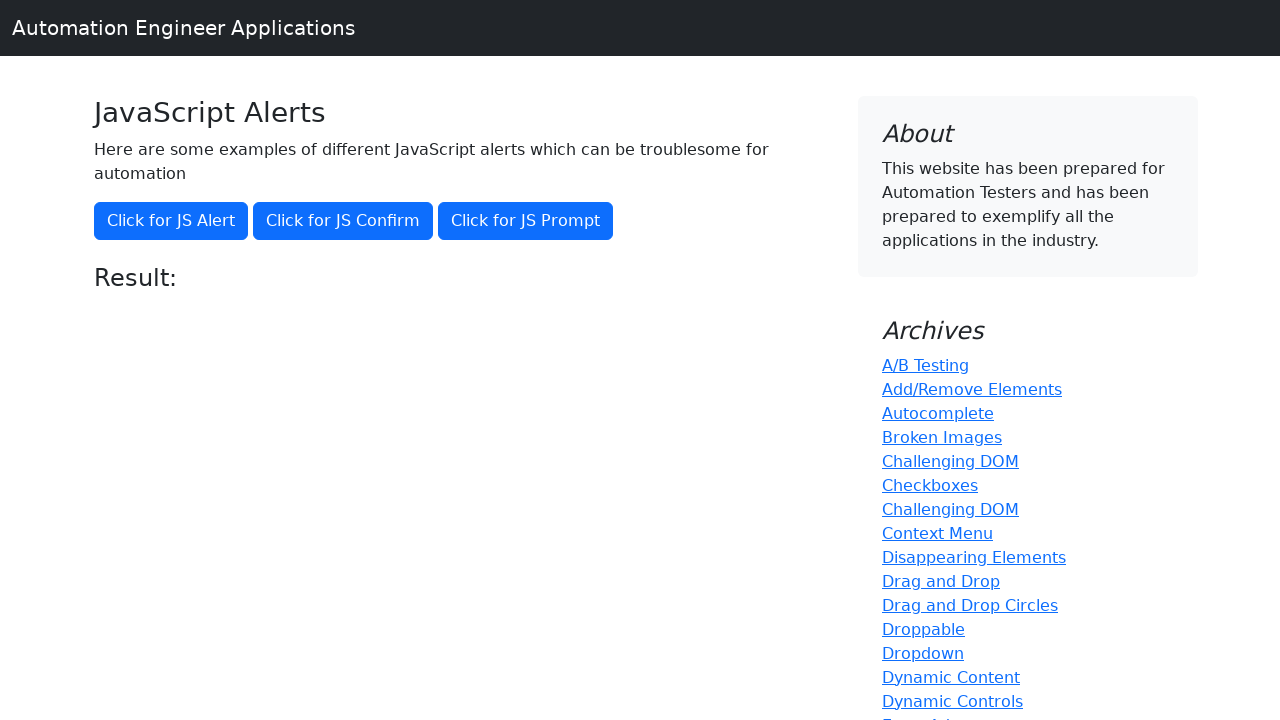

Clicked JS Prompt button to trigger prompt alert at (526, 221) on xpath=//button[@onclick='jsPrompt()']
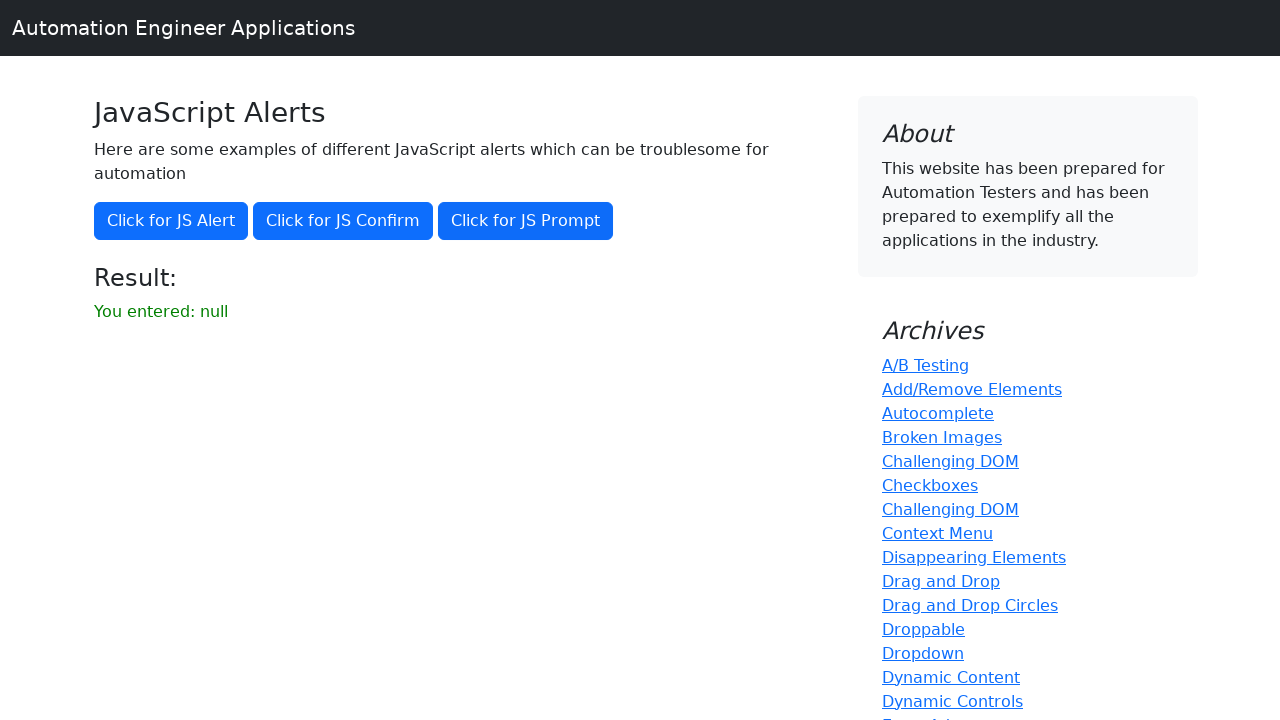

Set up dialog handler to accept prompt with name 'Ahmet'
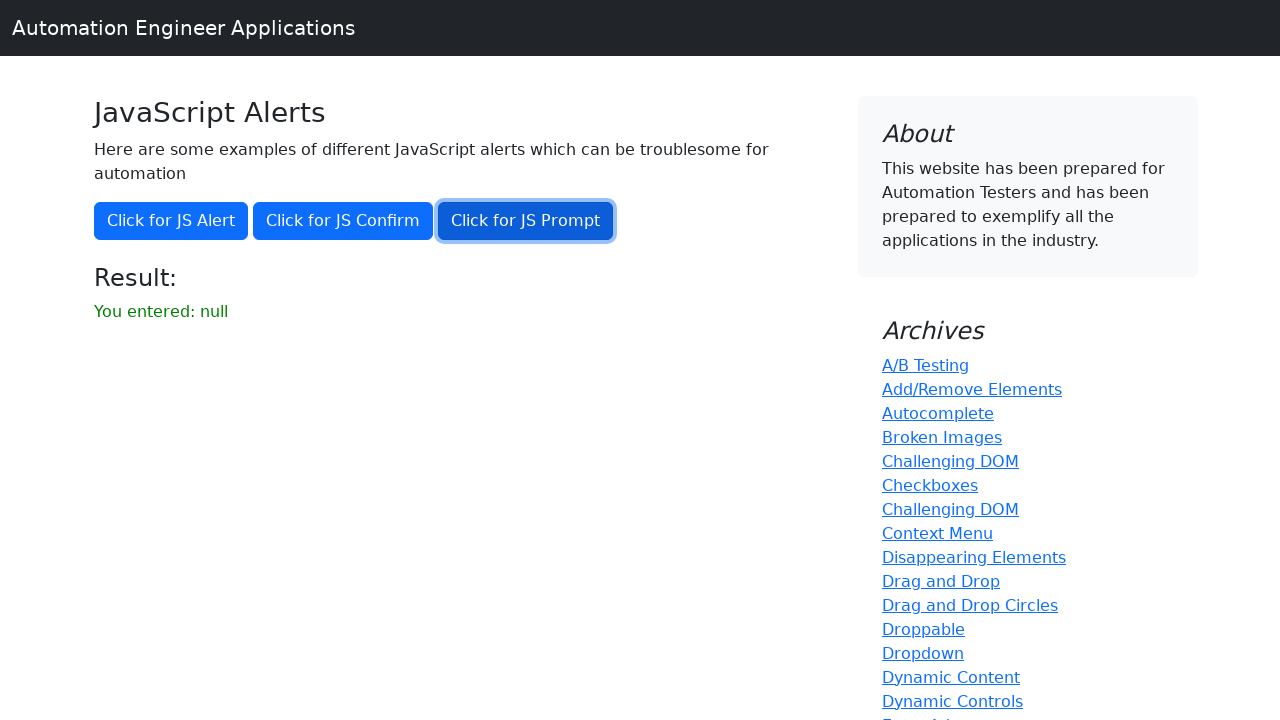

Re-clicked JS Prompt button with dialog handler in place at (526, 221) on xpath=//button[@onclick='jsPrompt()']
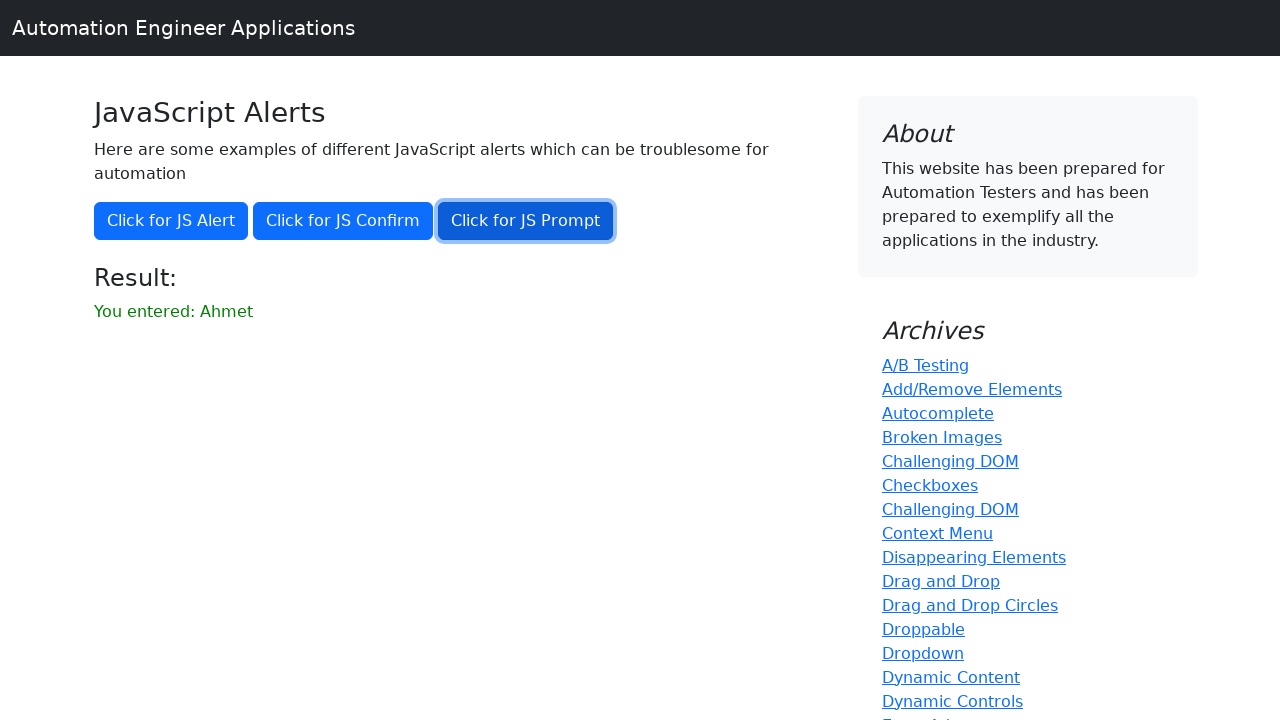

Result element loaded after prompt acceptance
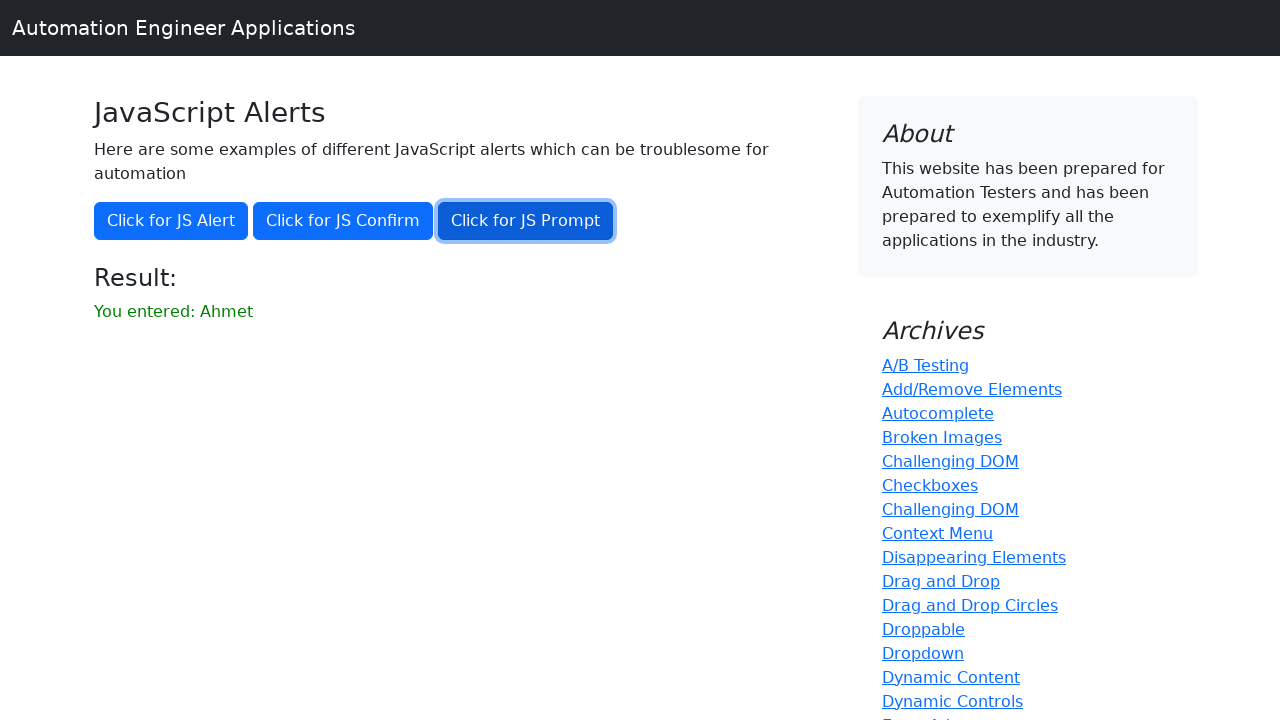

Retrieved result text: You entered: Ahmet
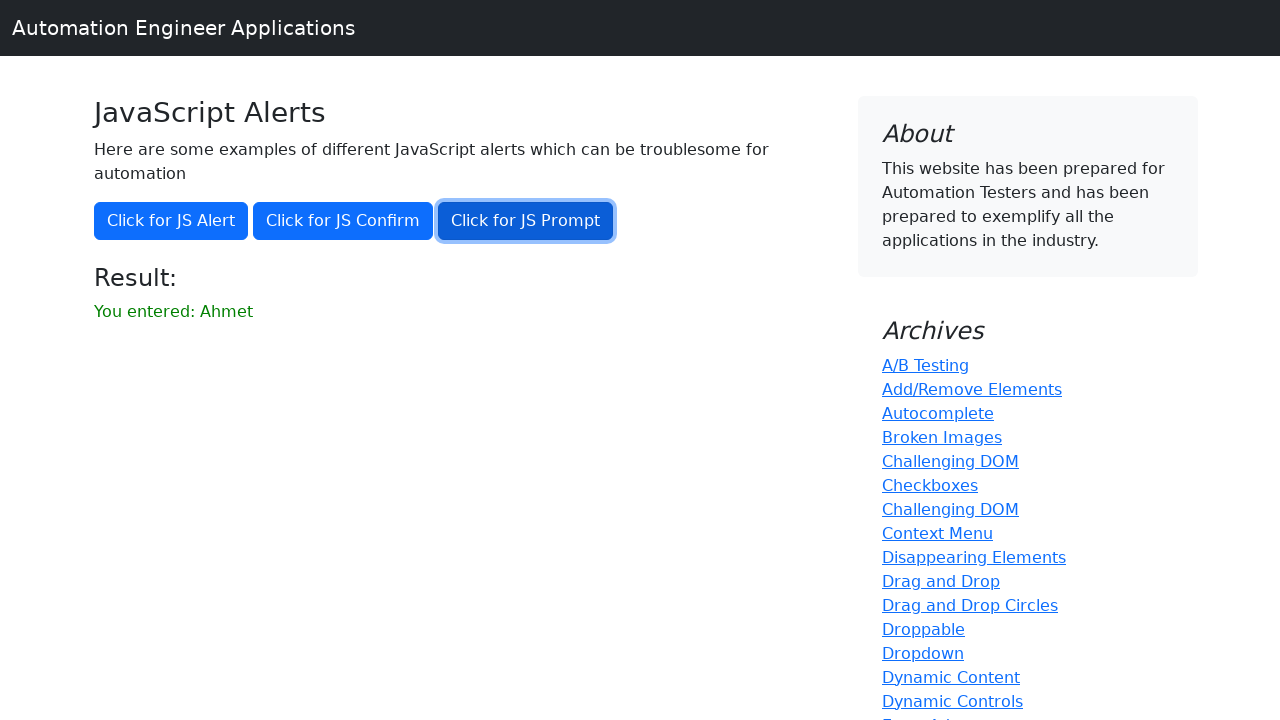

Verified that 'Ahmet' appears in the result message
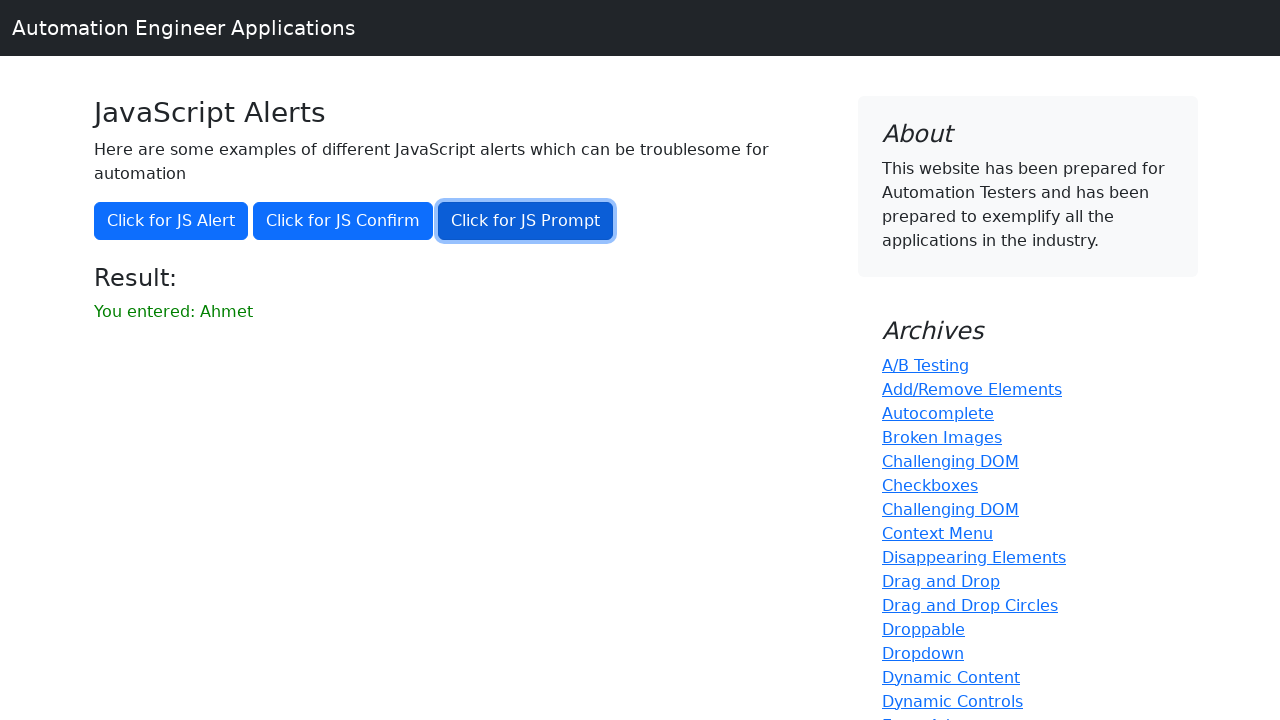

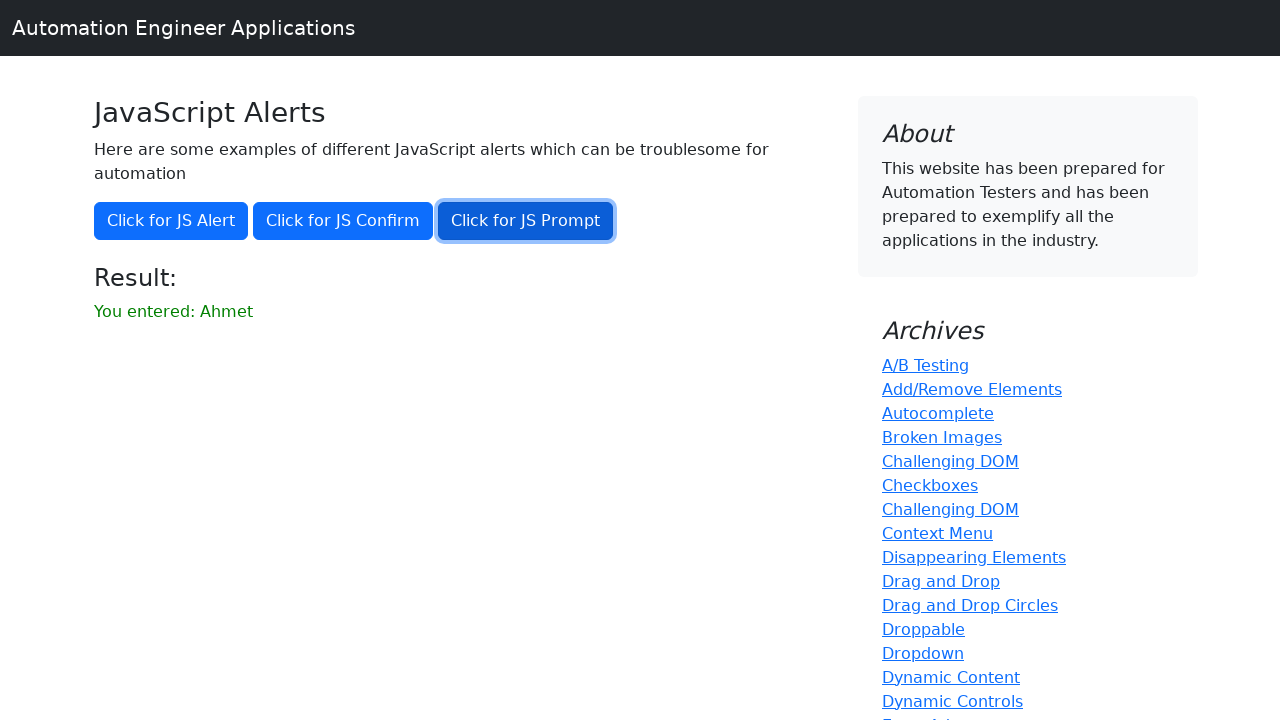